Verifies that the "Request a Quote" button is present in the hero section with the correct title attribute

Starting URL: https://business.comcast.com/learn/tv/bars-restaurants/?disablescripts=true

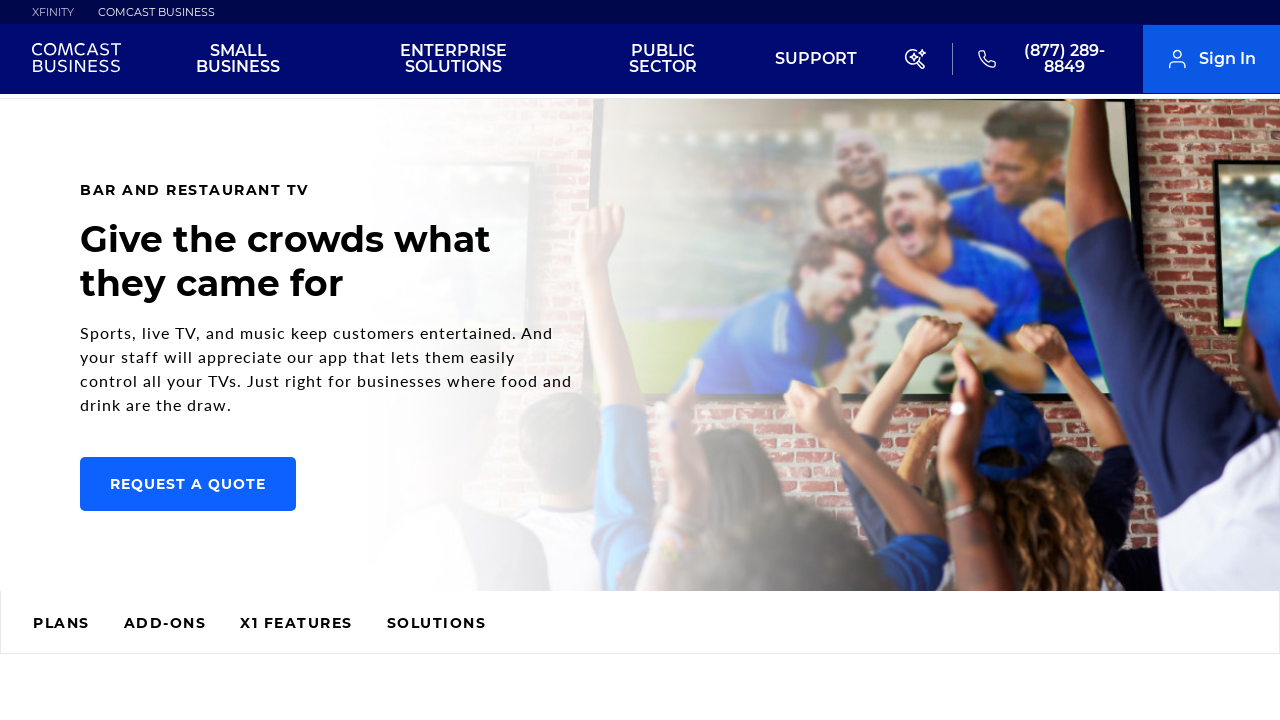

Navigated to Comcast Business TV page for bars and restaurants
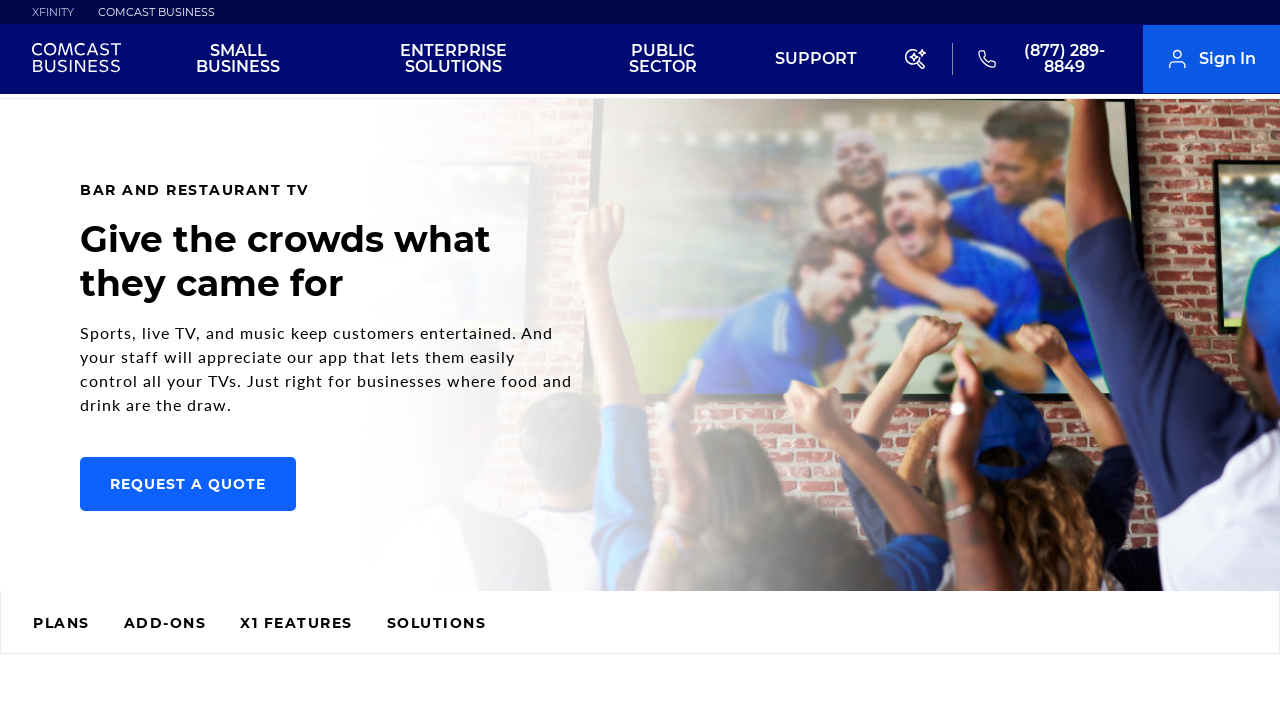

Retrieved title attribute from Request a Quote button in hero section
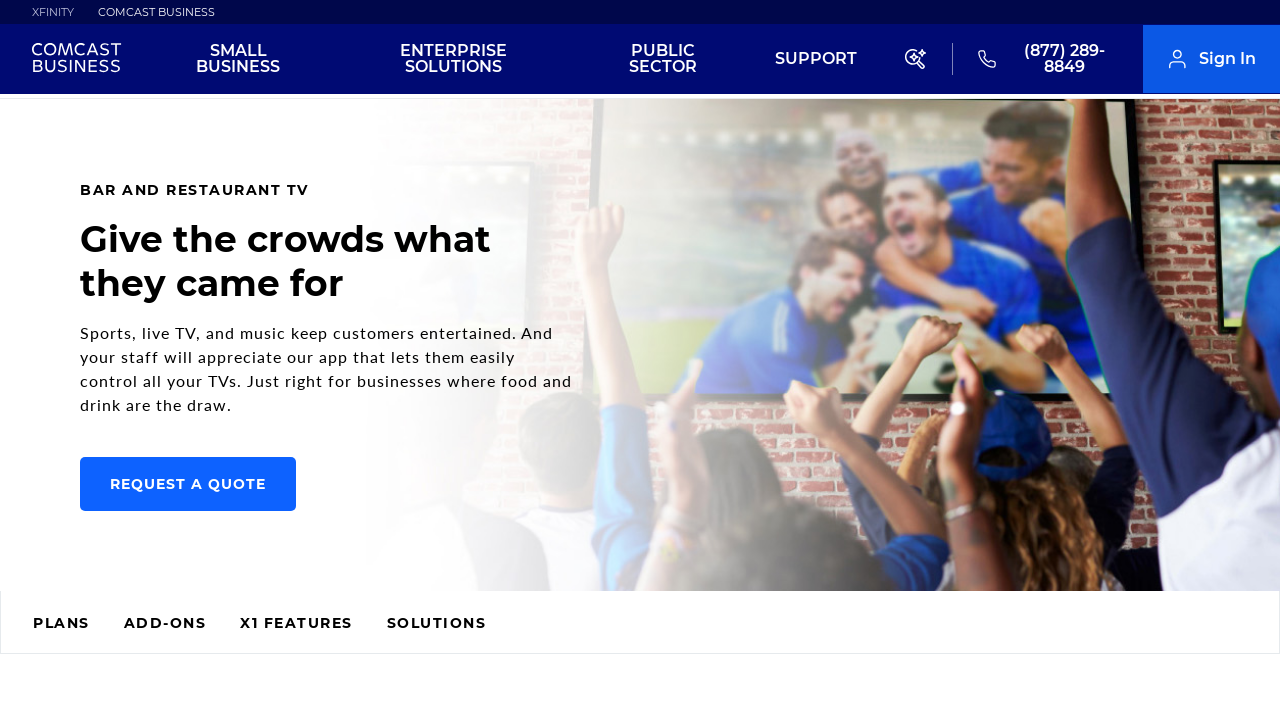

Verified that button title attribute equals 'request a quote'
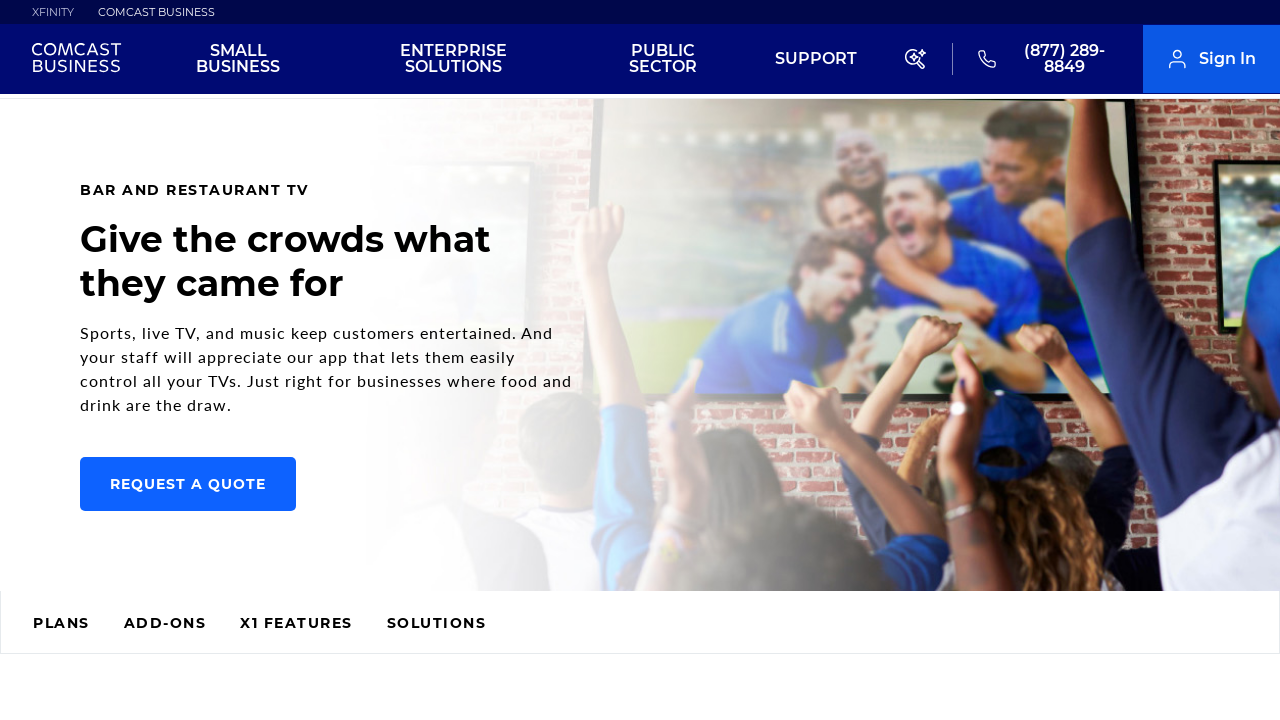

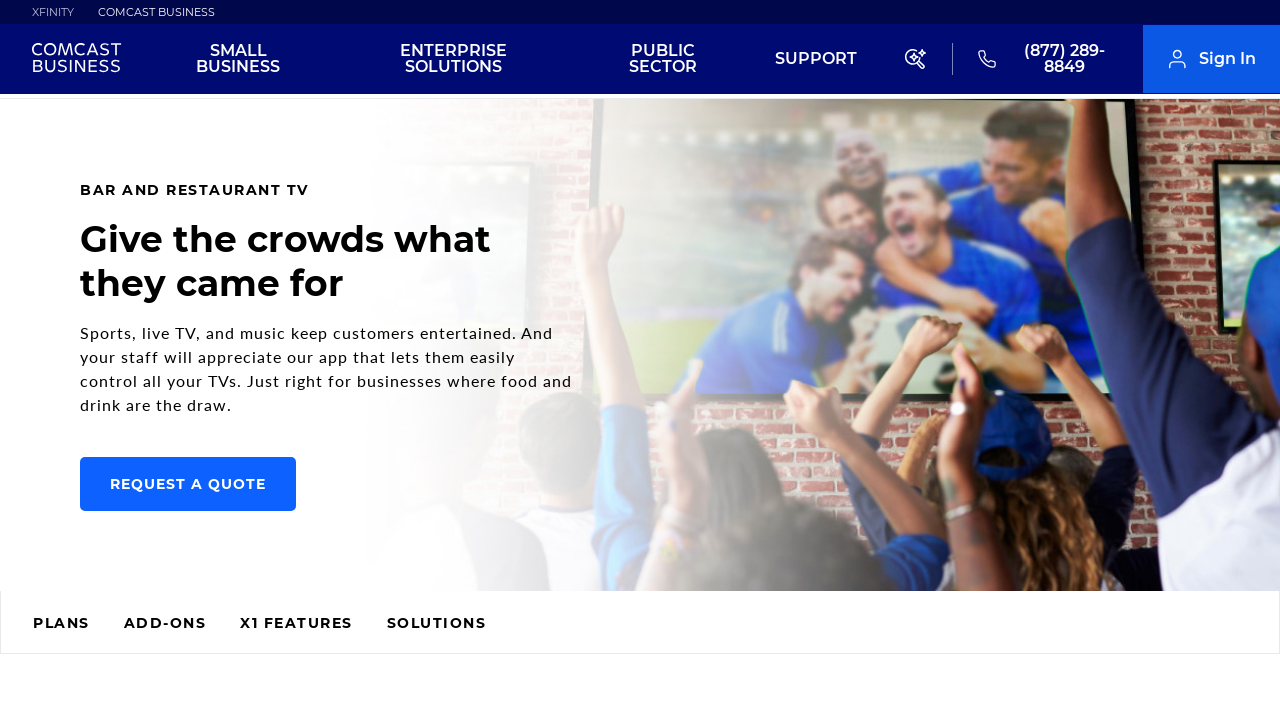